Tests a dynamic loading page where an element is rendered after clicking start button and waiting for loading bar to complete

Starting URL: http://the-internet.herokuapp.com/dynamic_loading/2

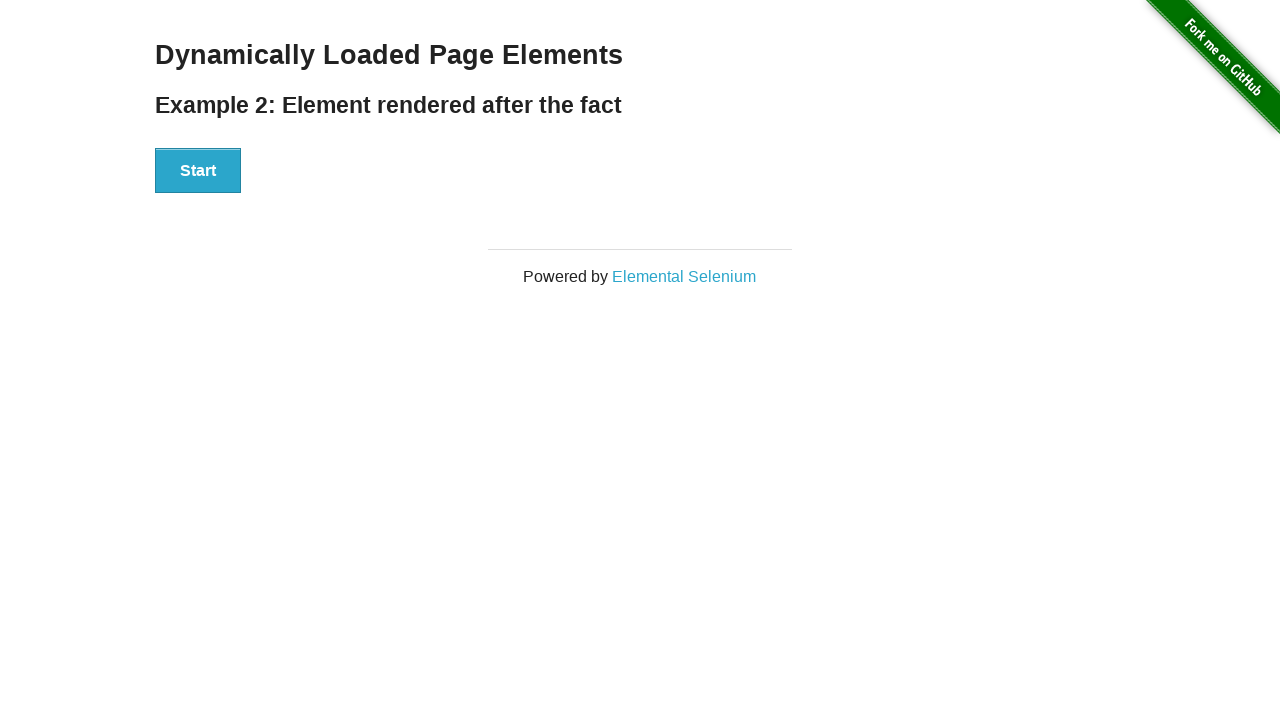

Navigated to dynamic loading page
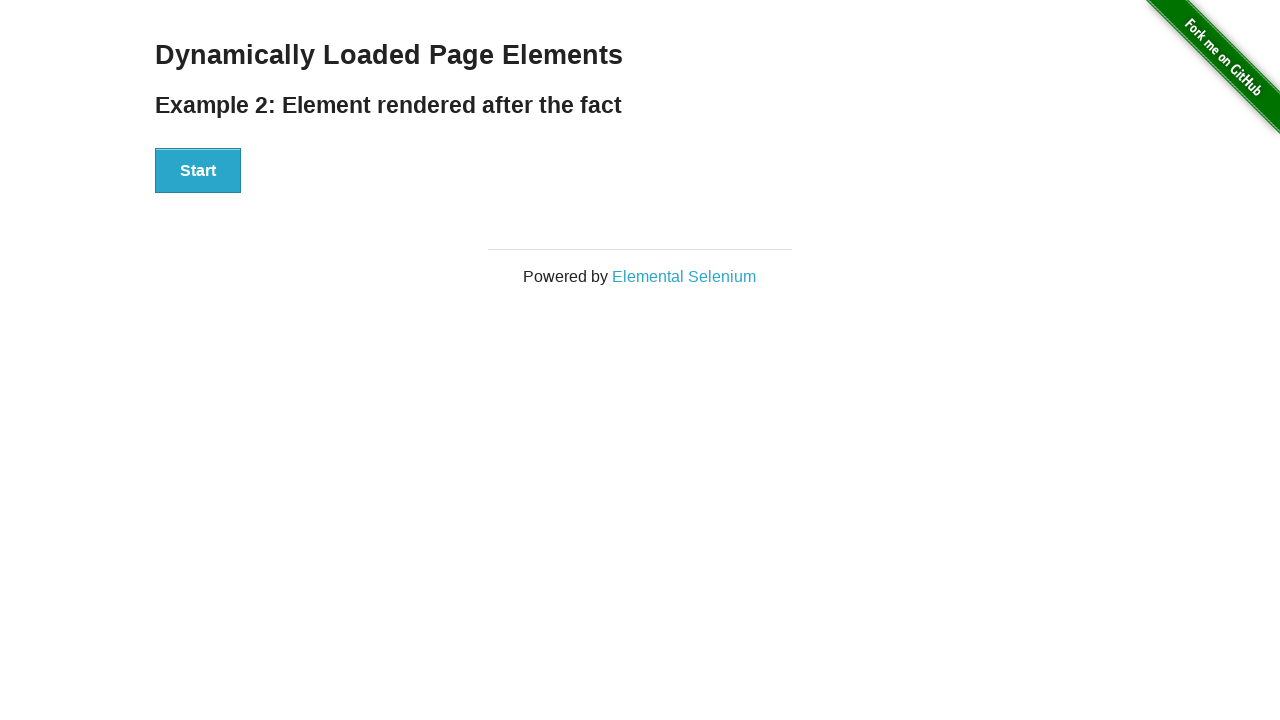

Clicked start button to begin loading at (198, 171) on #start button
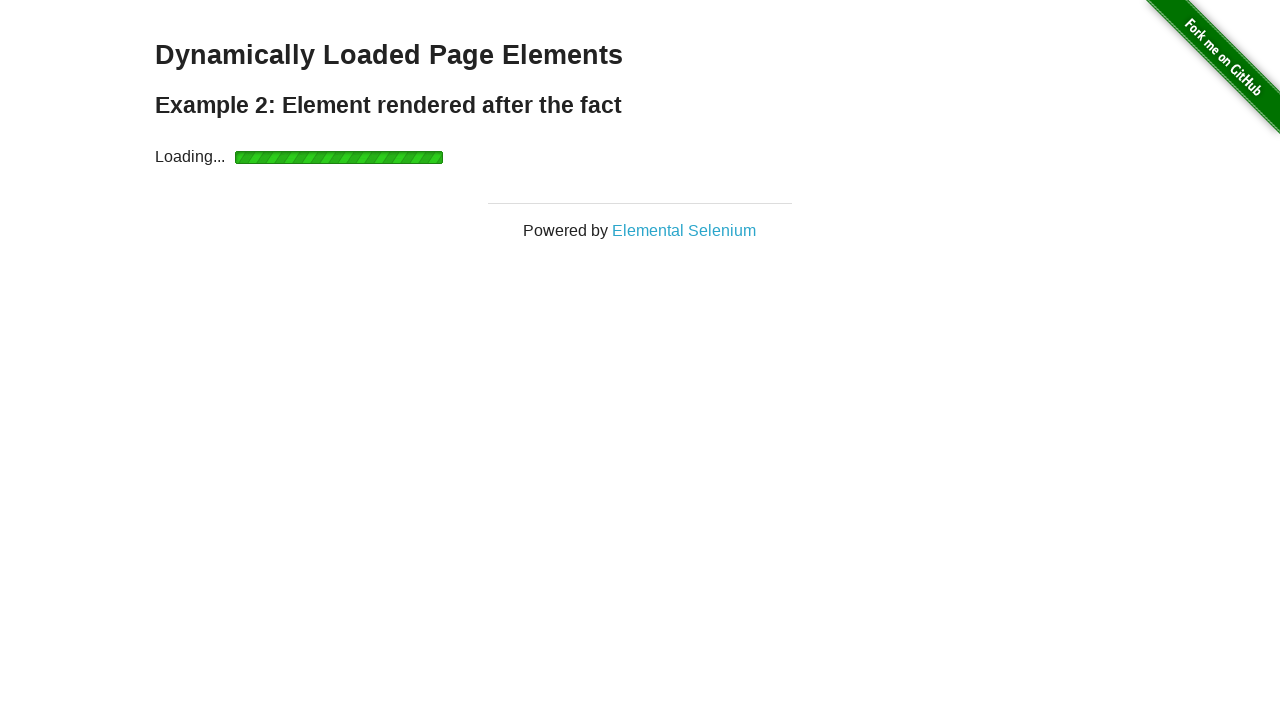

Loading bar completed and finish element is now visible
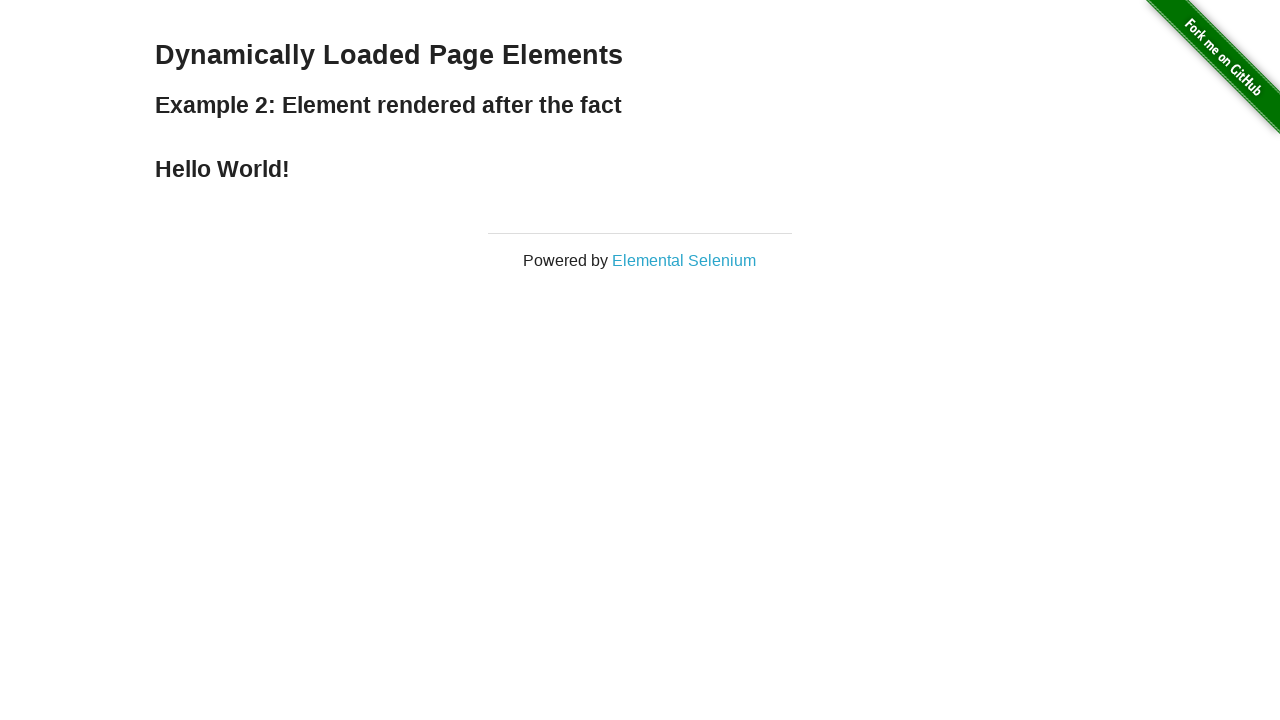

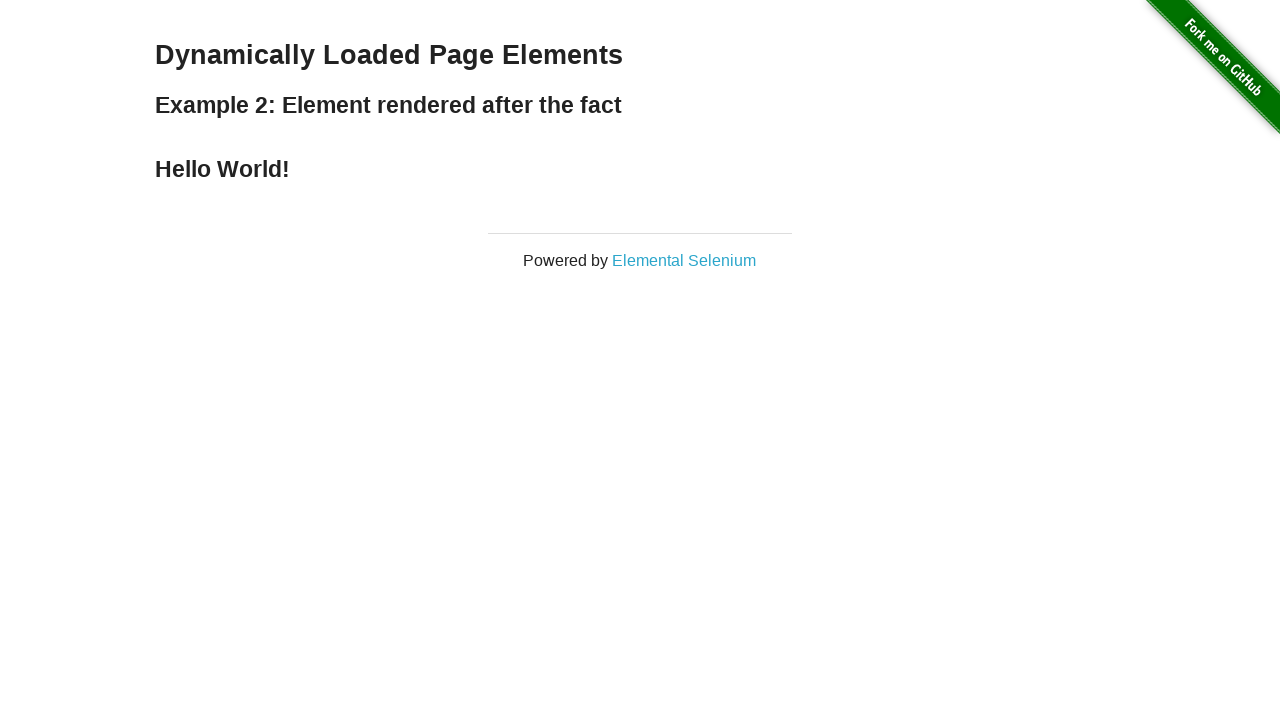